Tests navigating table relationships by finding sibling elements relative to a specific cell containing 'Apeirian9'

Starting URL: https://the-internet.herokuapp.com/challenging_dom

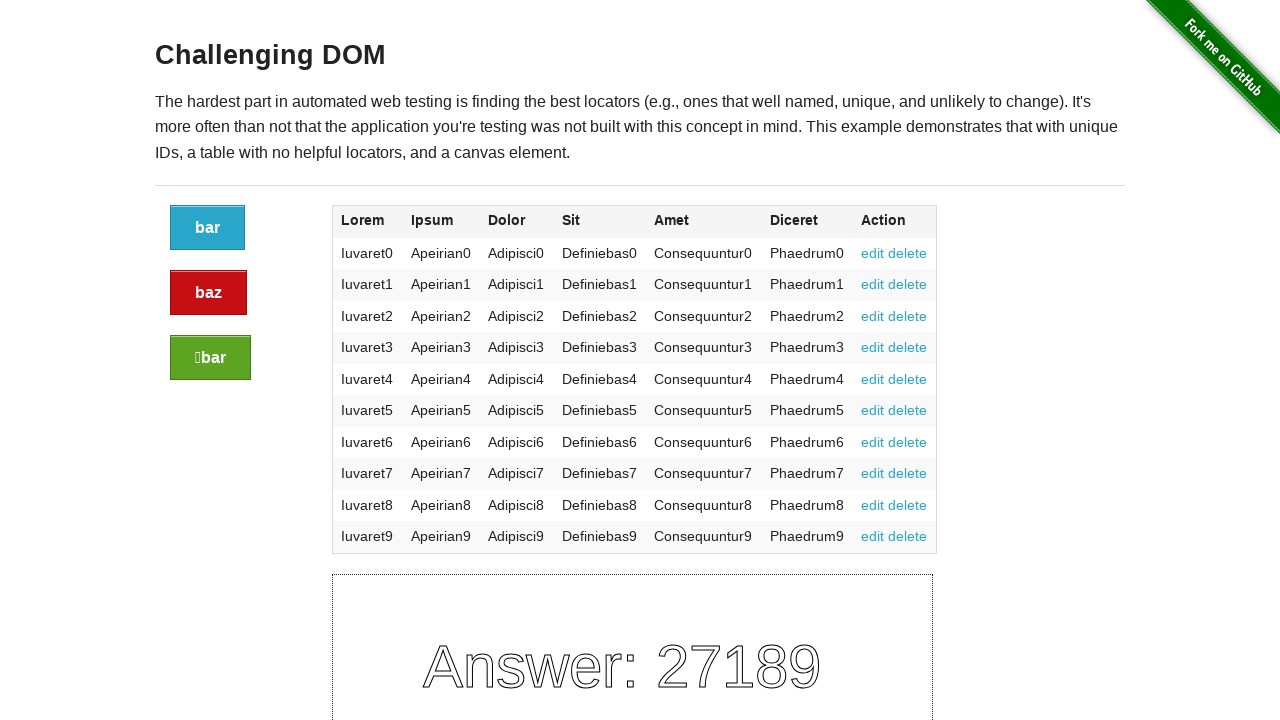

Navigated to challenging_dom test page
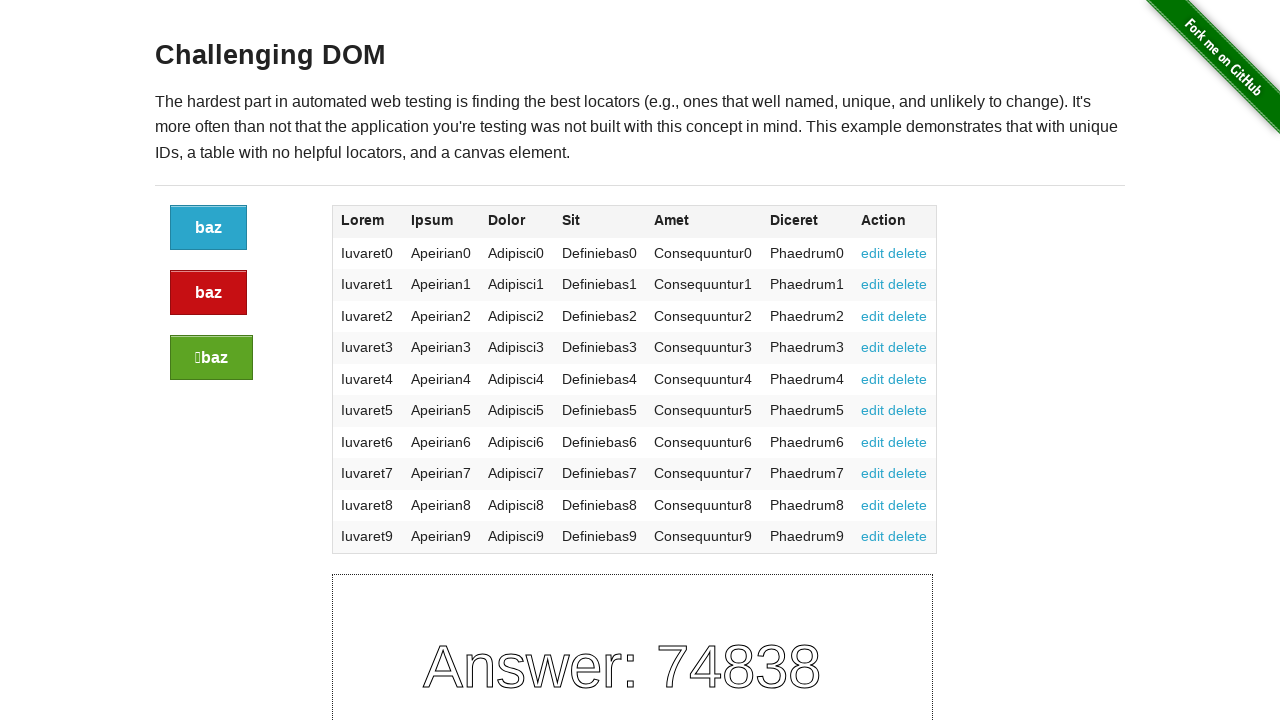

Located previous sibling element (Lorem value) relative to Apeirian9 cell
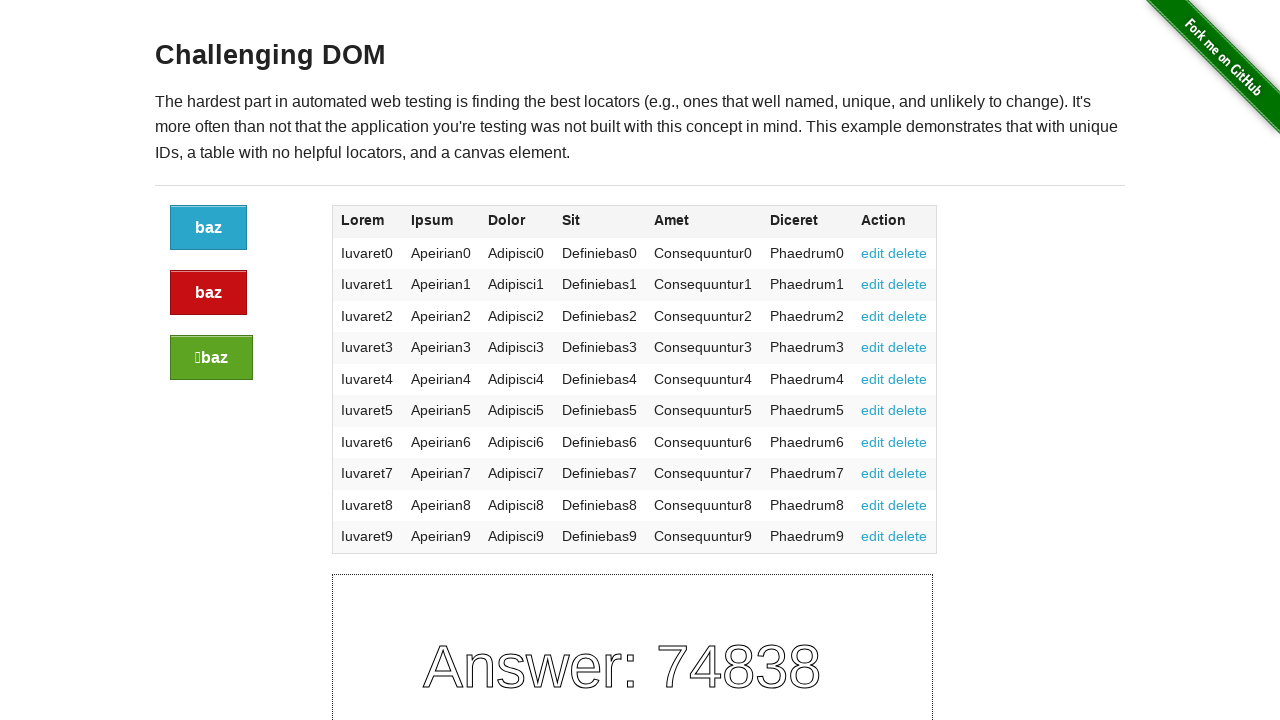

Waited for previous sibling element to be ready
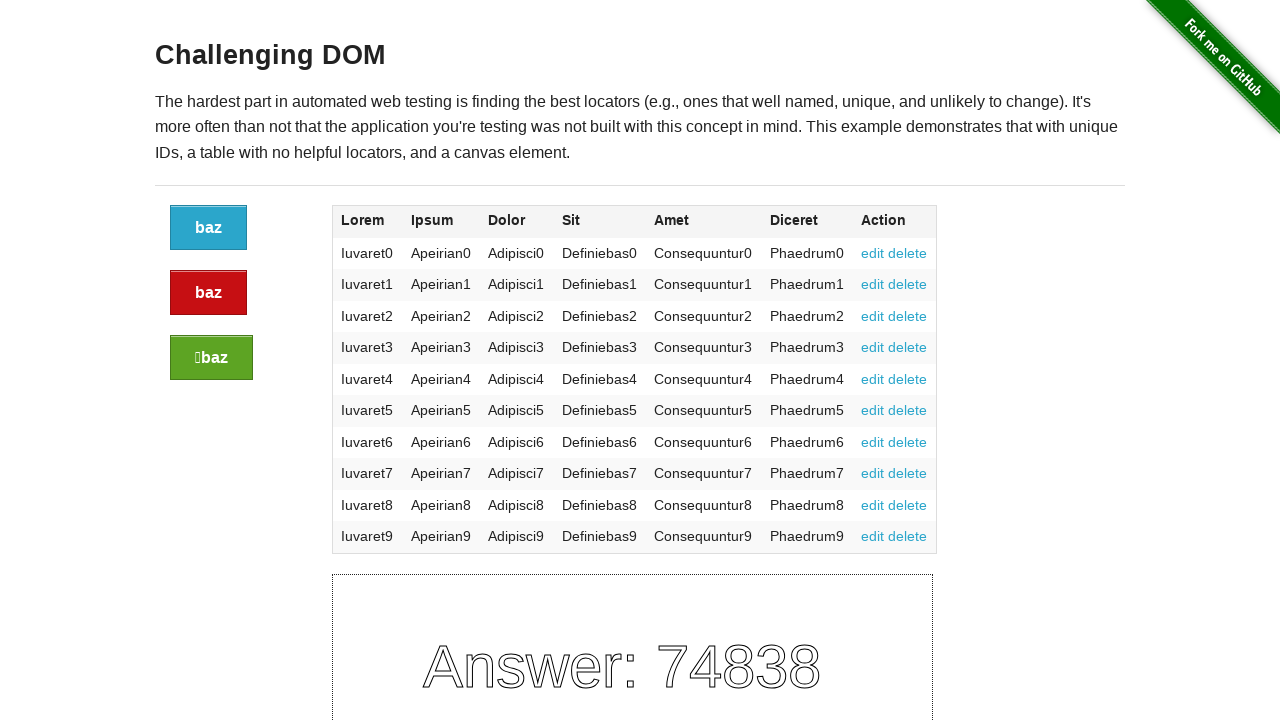

Located next sibling element (Dolor value) relative to Apeirian9 cell
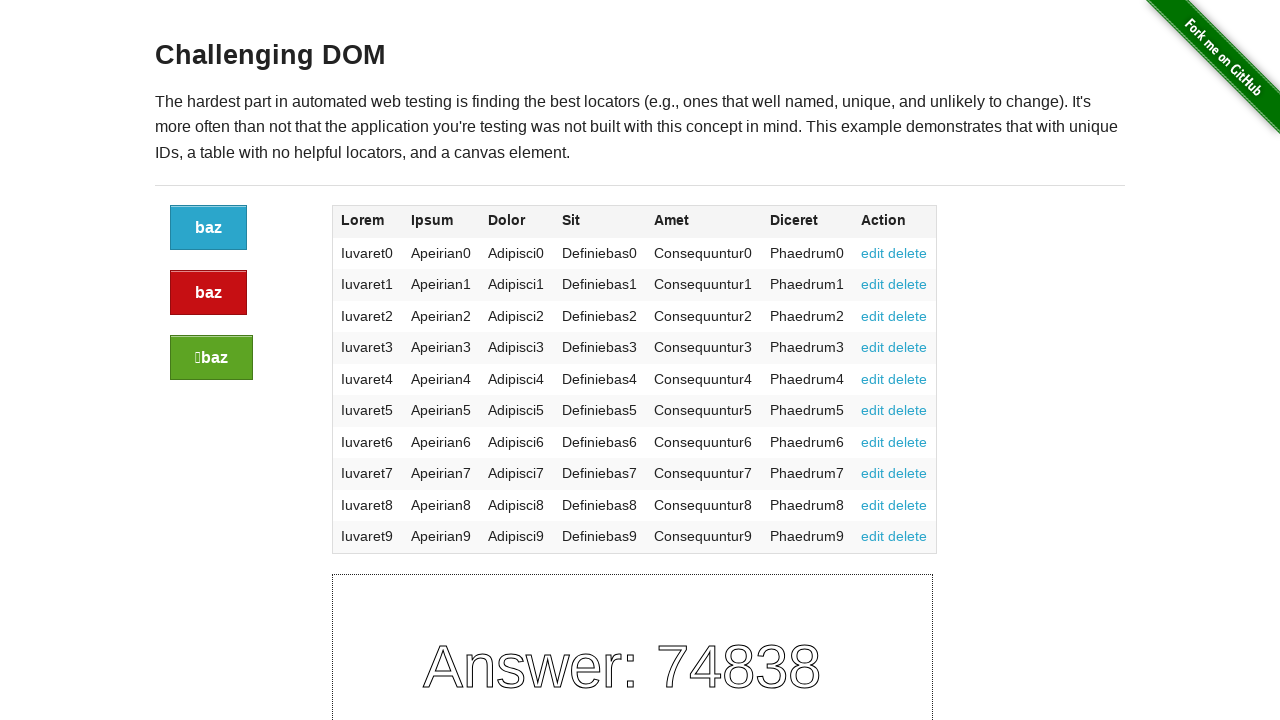

Waited for next sibling element to be ready
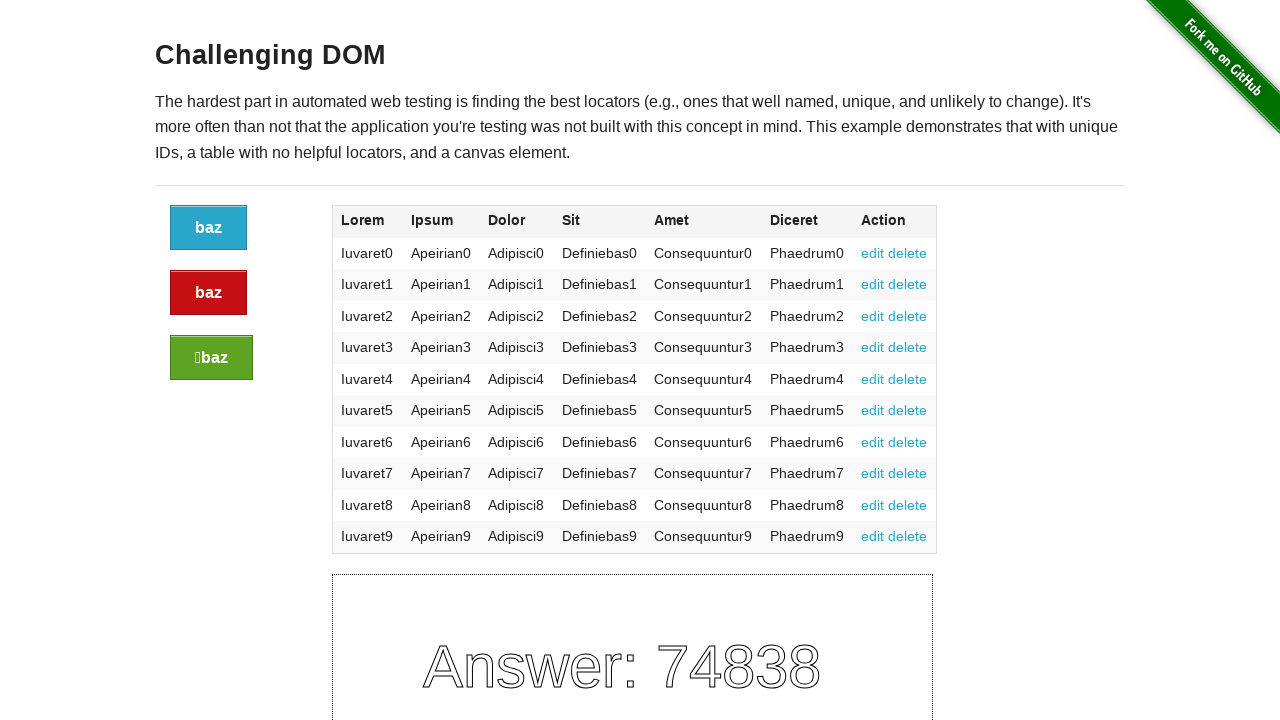

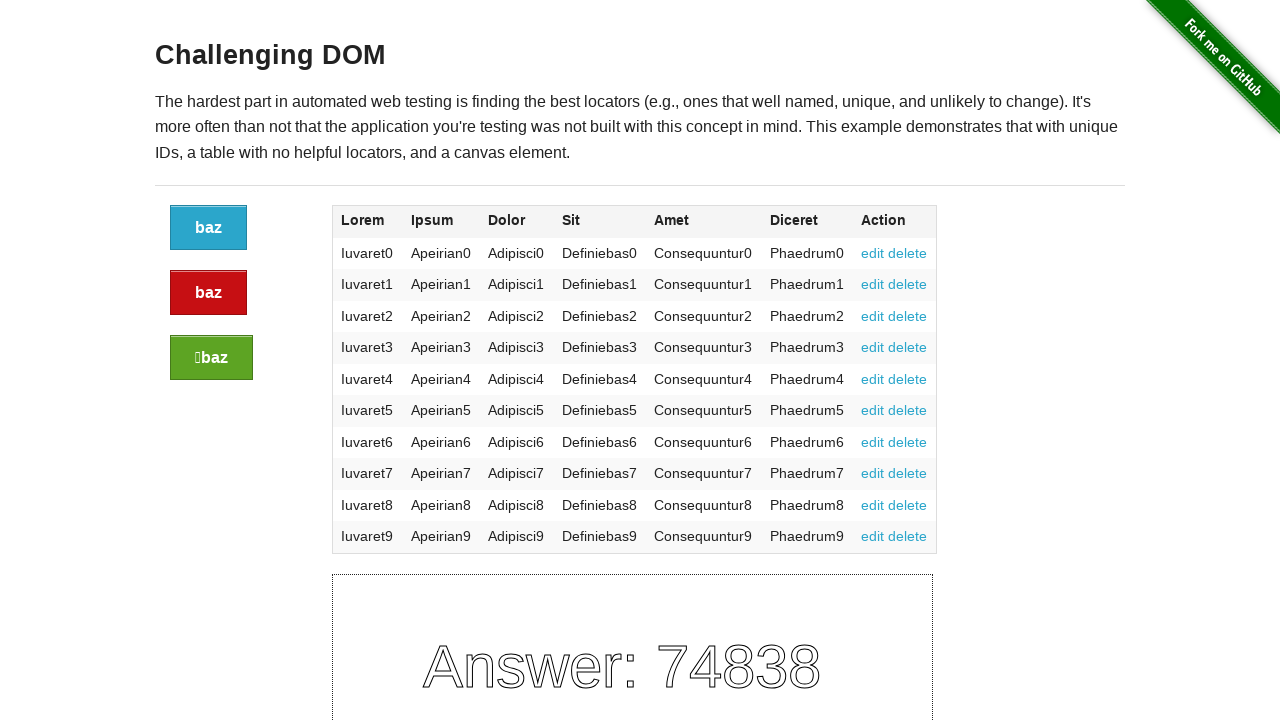